Tests form submission with invalid email format to verify email validation rejects improperly formatted email addresses.

Starting URL: https://demoqa.com/automation-practice-form

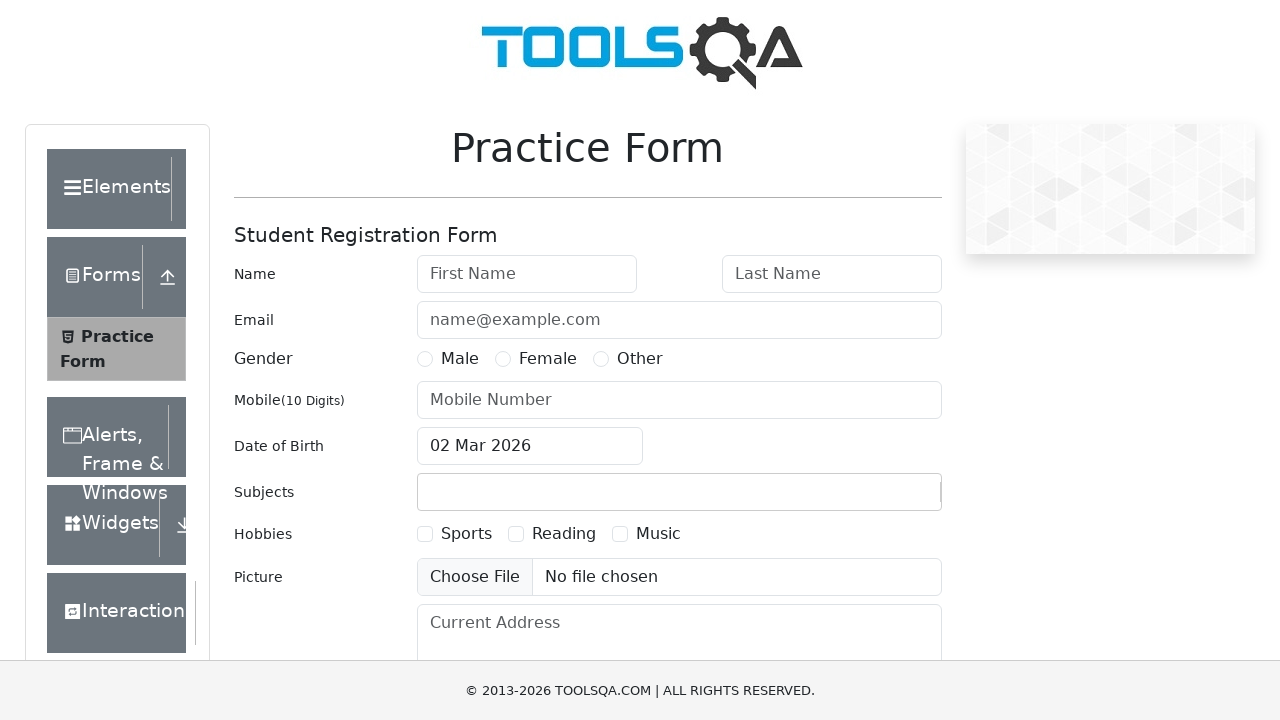

Filled first name field with 'Chris' on #firstName
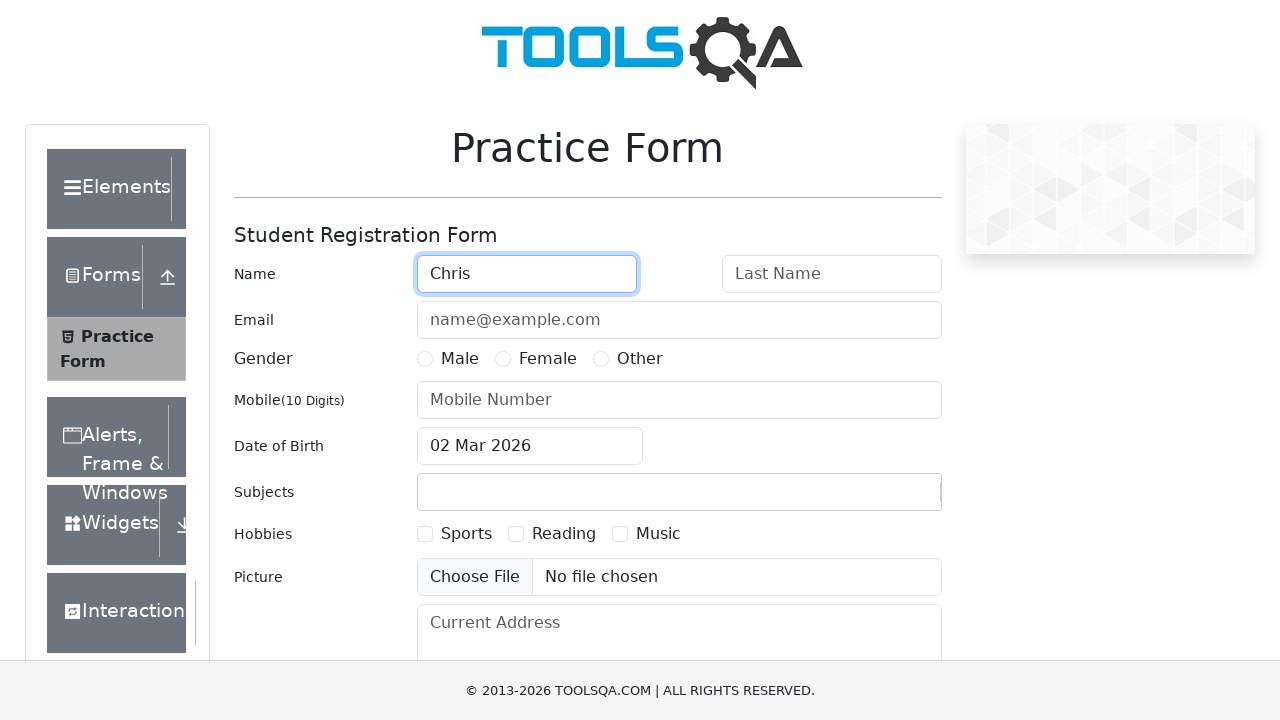

Filled last name field with 'Evans' on #lastName
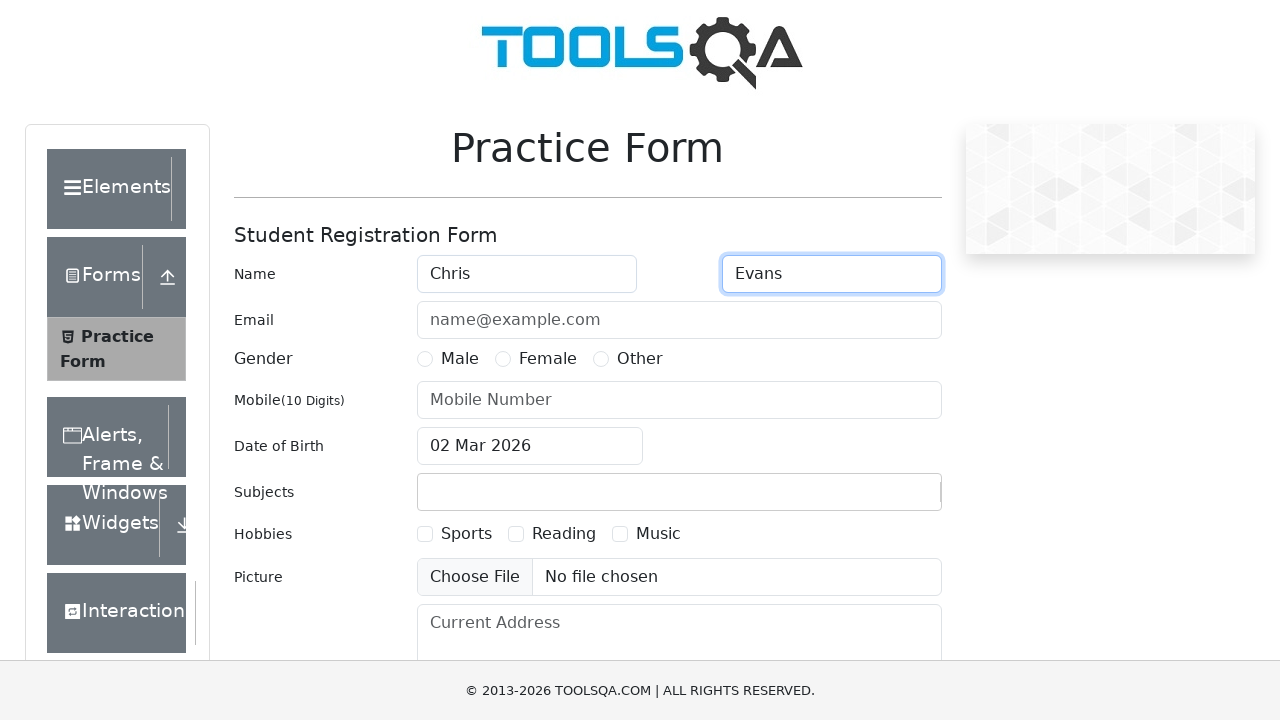

Filled email field with invalid format 'invalid-email' on #userEmail
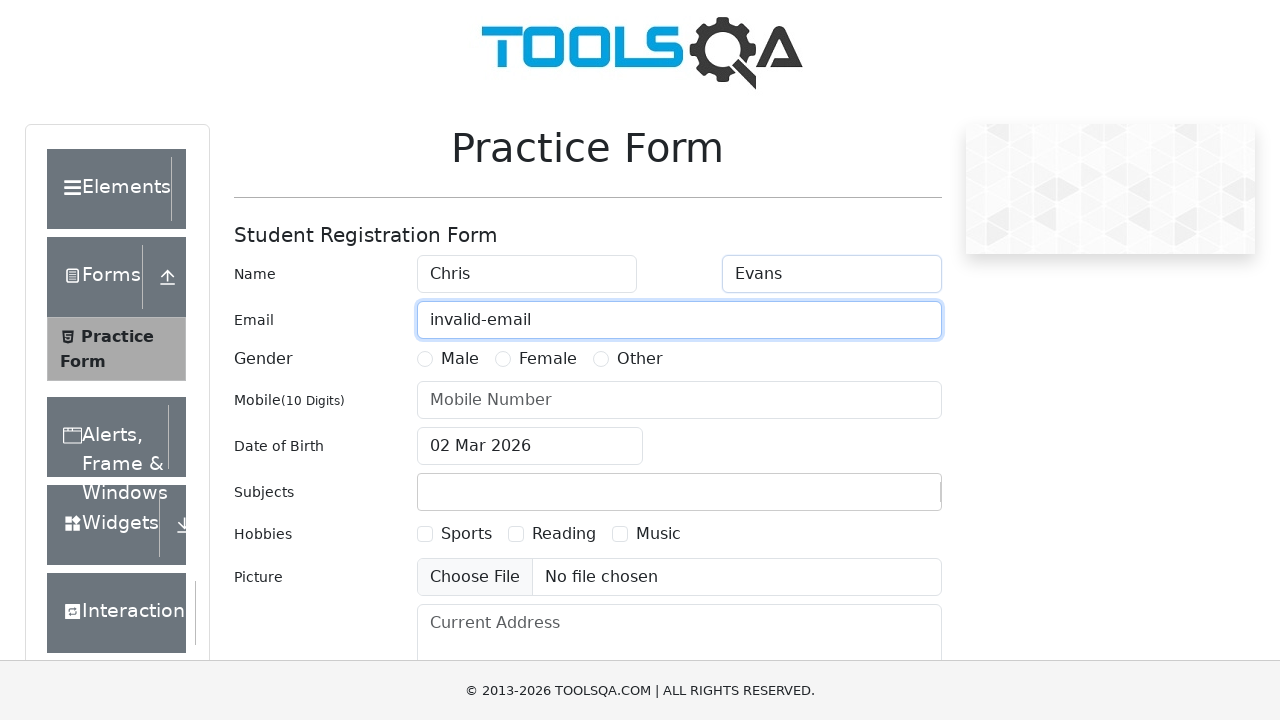

Selected Male gender option at (425, 359) on input[name="gender"][value="Male"]
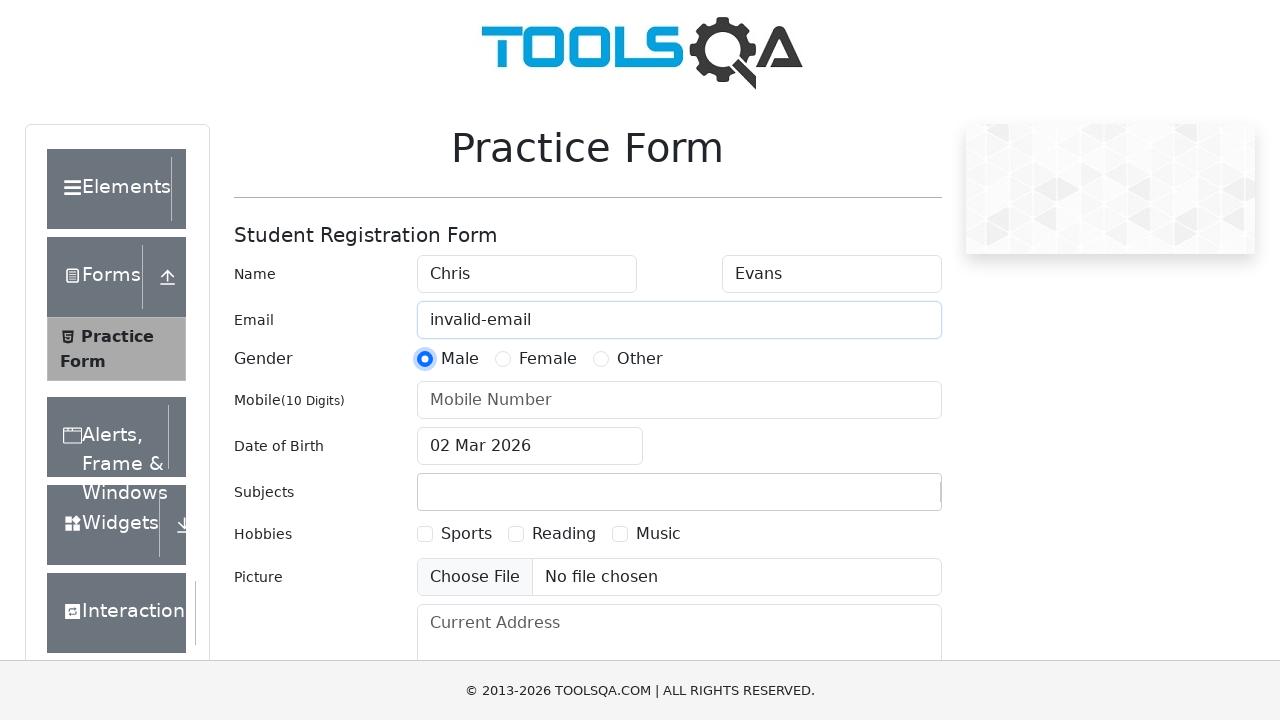

Filled mobile number field with '4445556666' on #userNumber
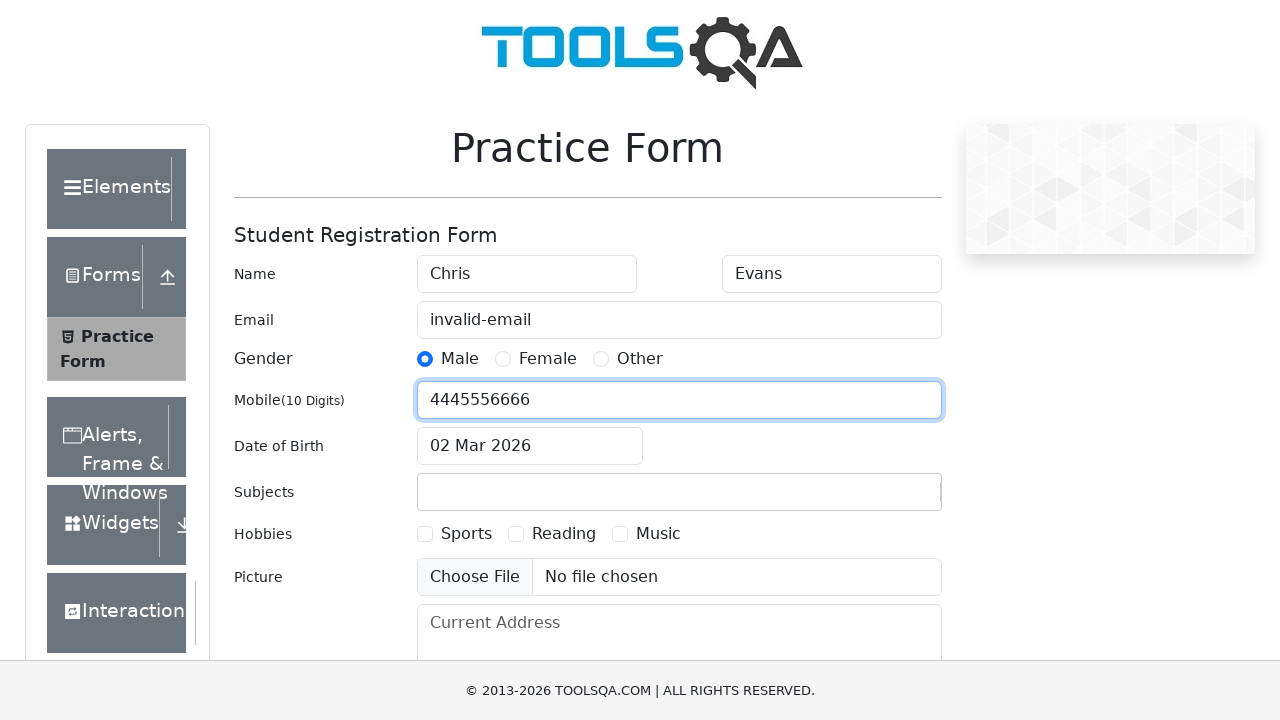

Clicked submit button to attempt form submission at (885, 499) on #submit
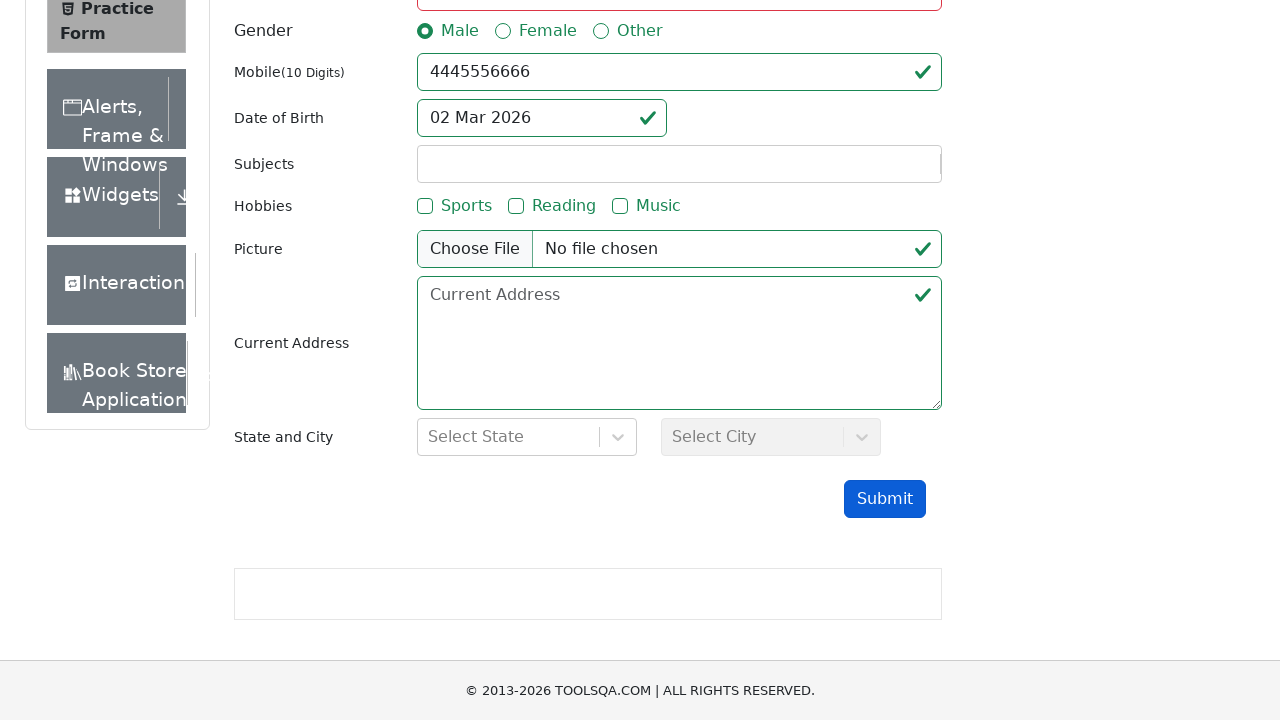

Waited 1 second for email validation to be processed
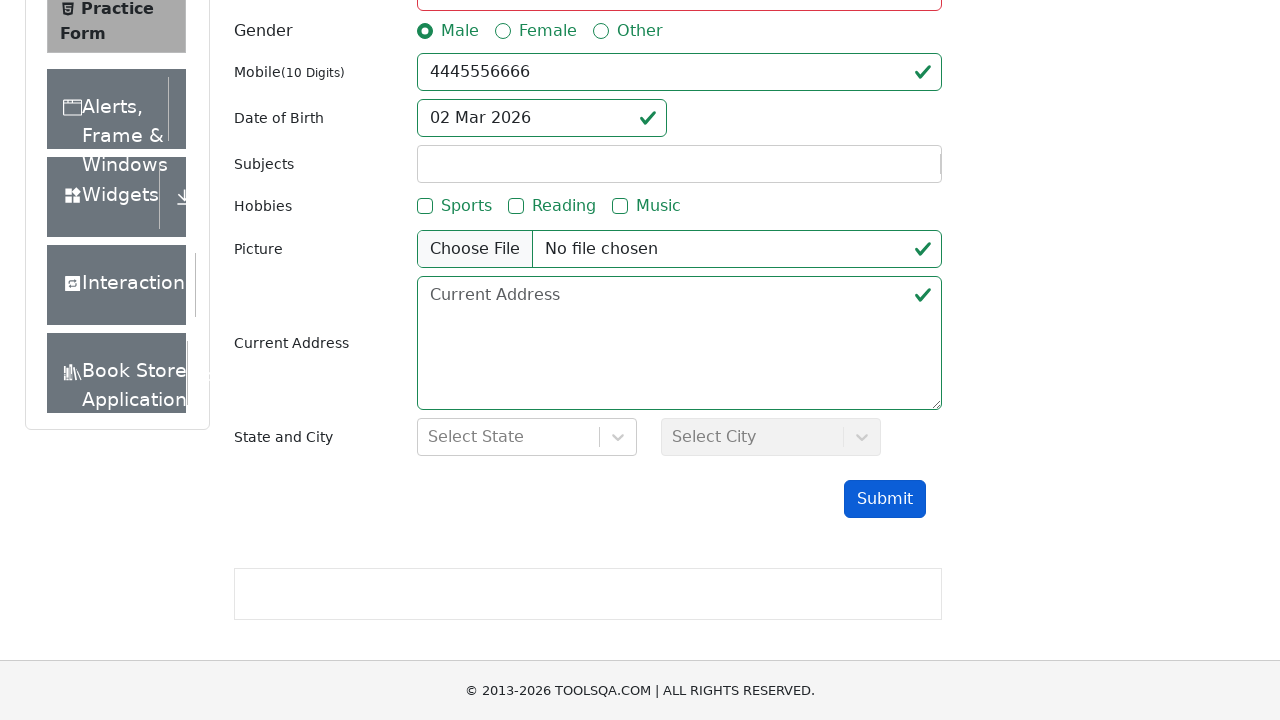

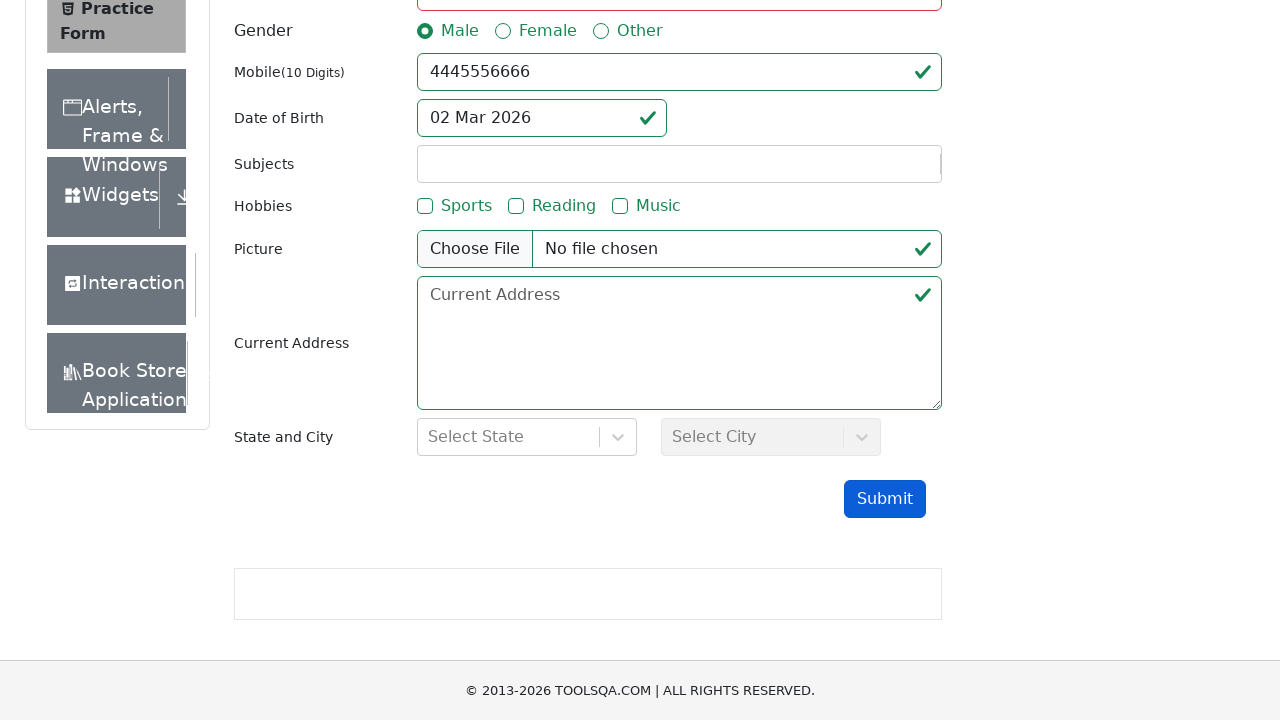